Tests navigation through status code pages by clicking various status code links and navigating back and forth

Starting URL: http://the-internet.herokuapp.com/status_codes

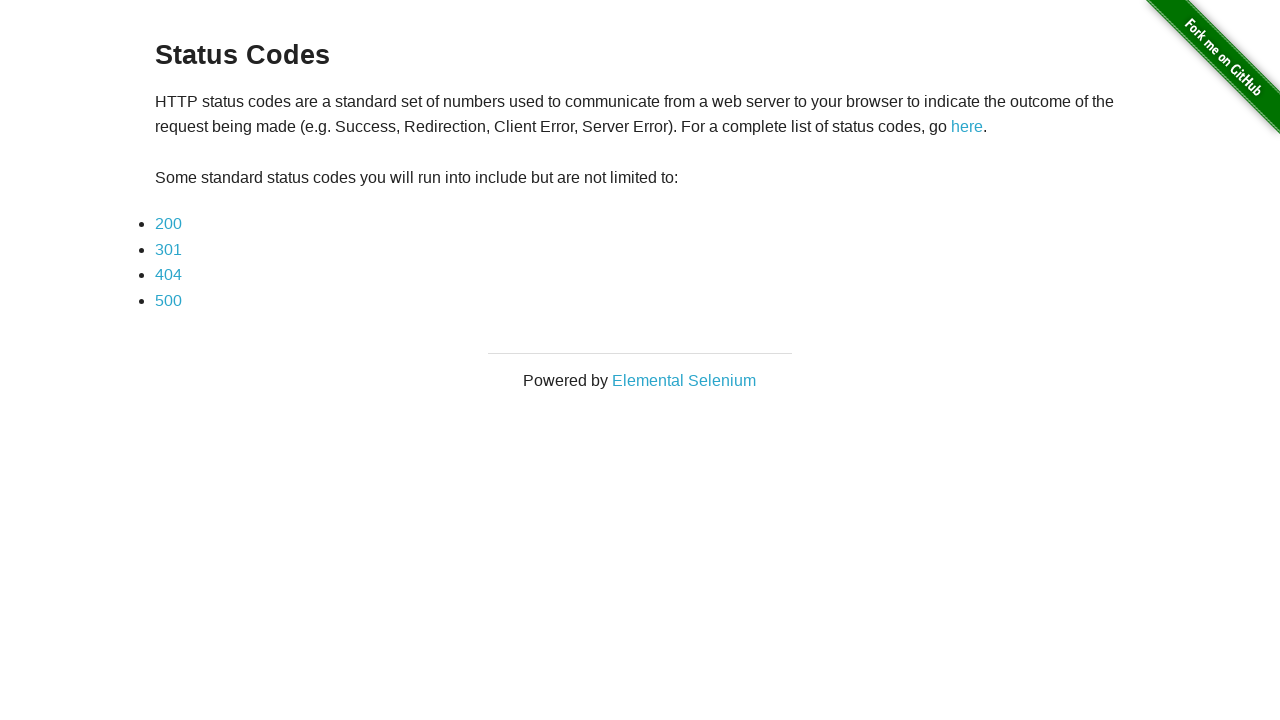

Clicked on status code details link at (967, 127) on xpath=//*[@id='content']/div/p[1]/a
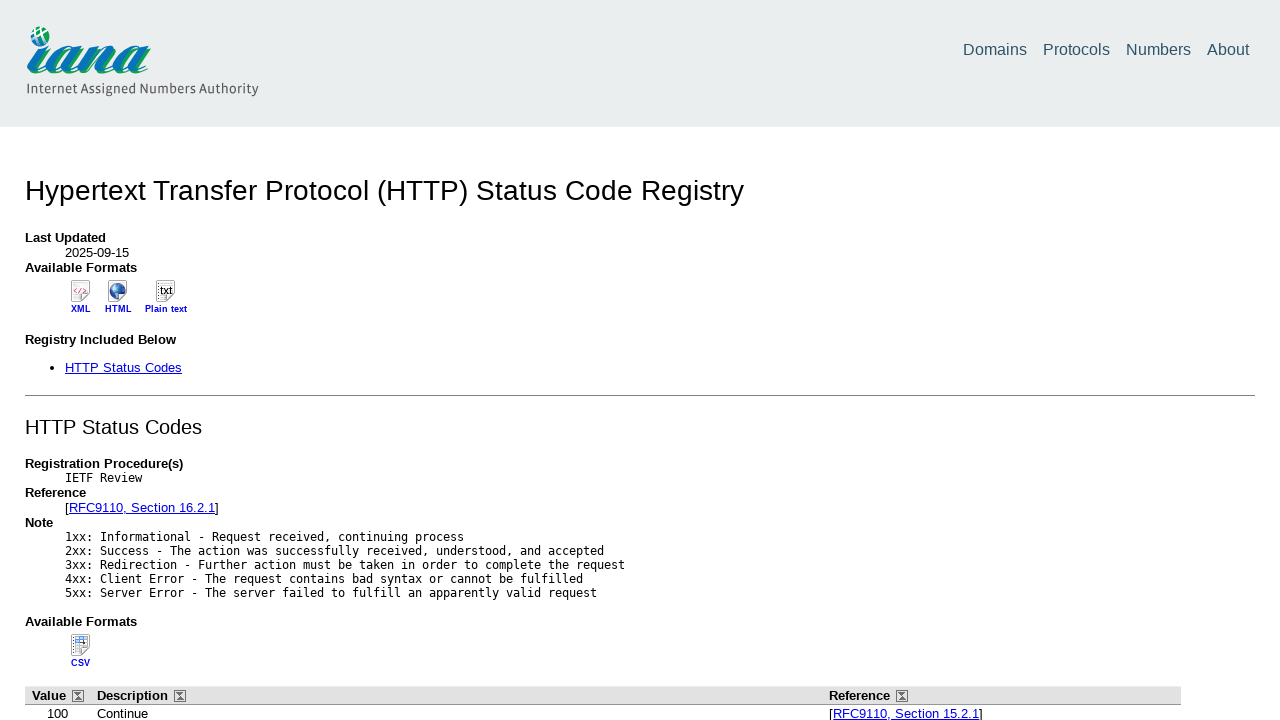

Navigated back to status codes page
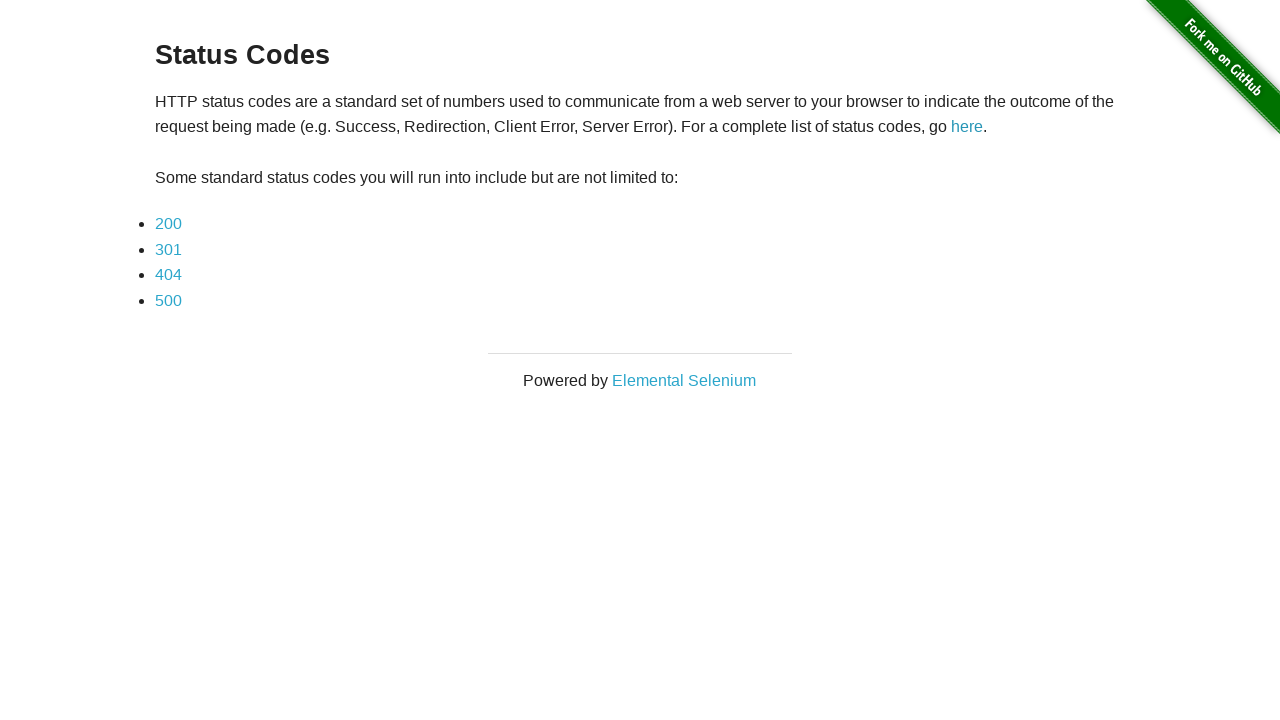

Clicked on status code 200 link at (168, 224) on xpath=//*[@id='content']/div/ul/li[1]/a
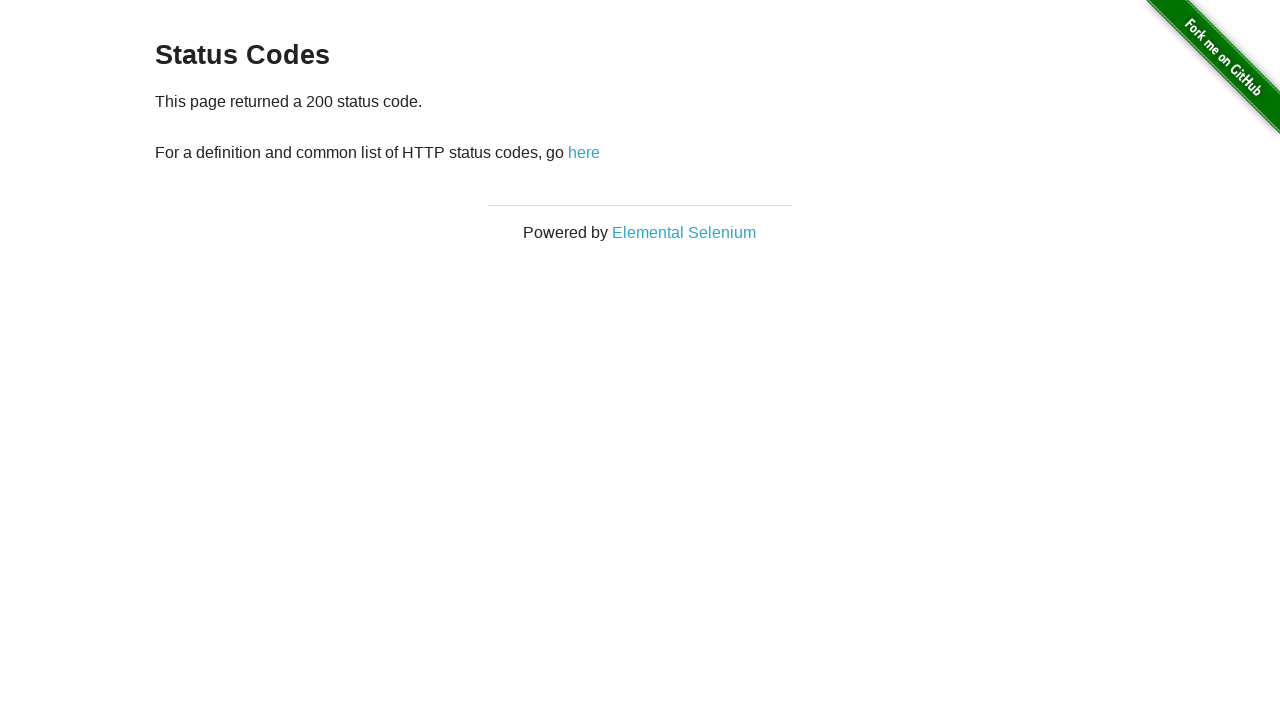

Clicked link to return to status codes list at (584, 152) on xpath=//*[@id='content']/div/p/a
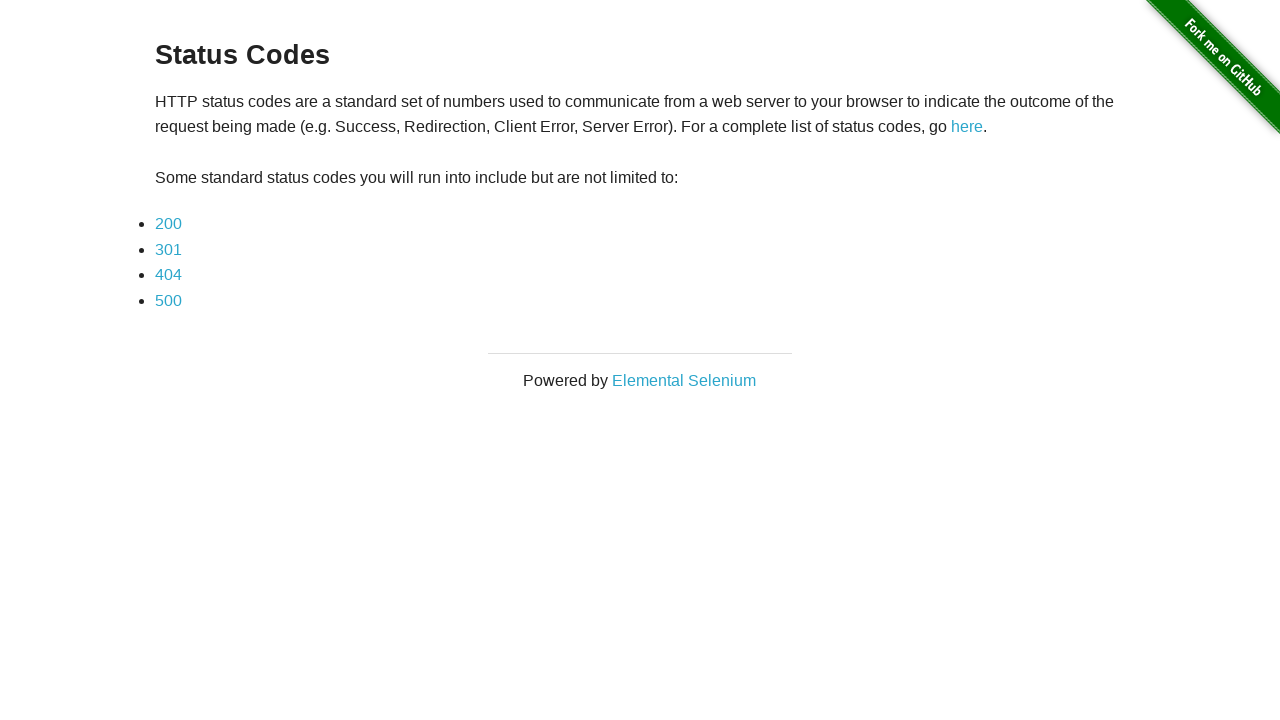

Clicked on status code 301 link at (168, 249) on xpath=//*[@id='content']/div/ul/li[2]/a
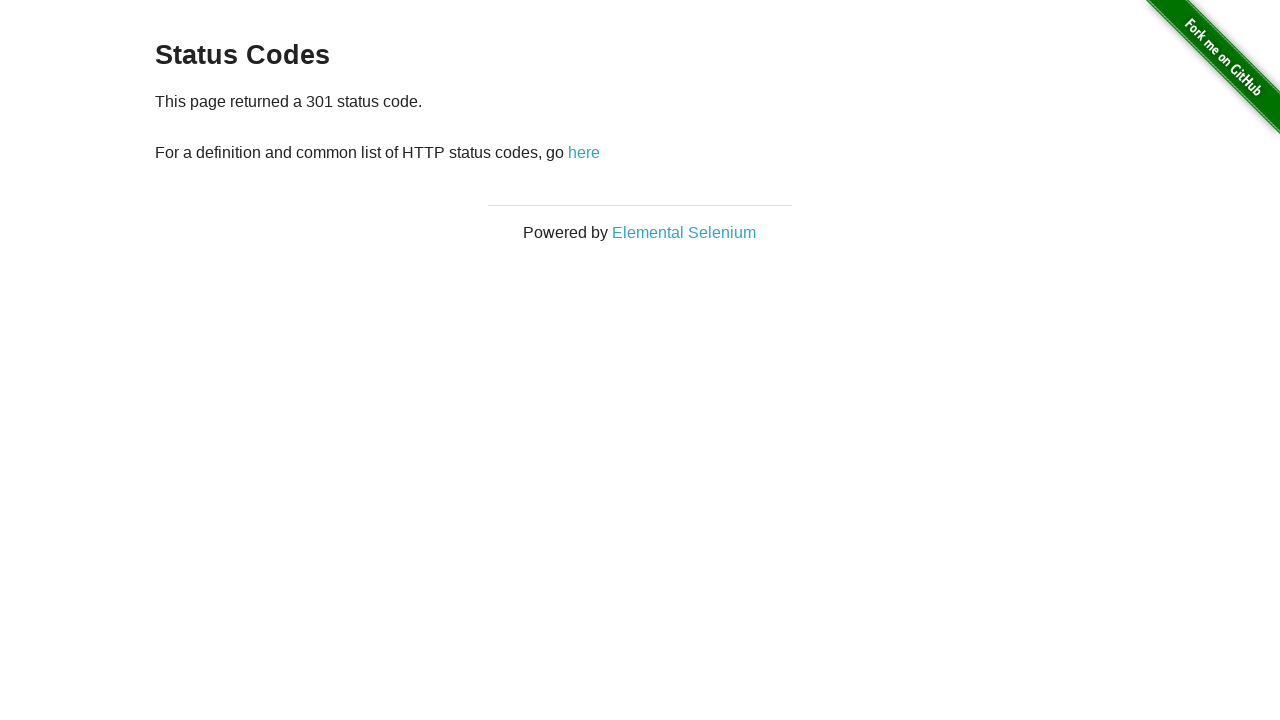

Clicked link to return to status codes list at (584, 152) on xpath=//*[@id='content']/div/p/a
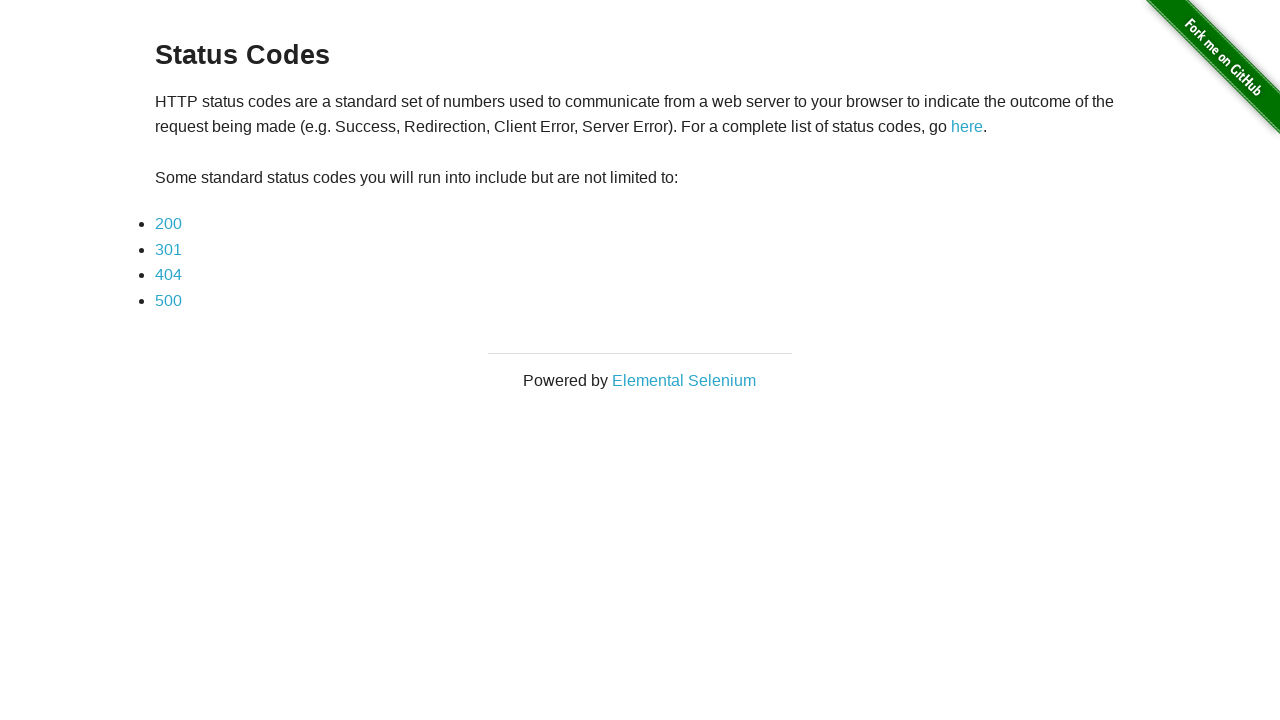

Clicked on status code 404 link at (168, 275) on xpath=//*[@id='content']/div/ul/li[3]/a
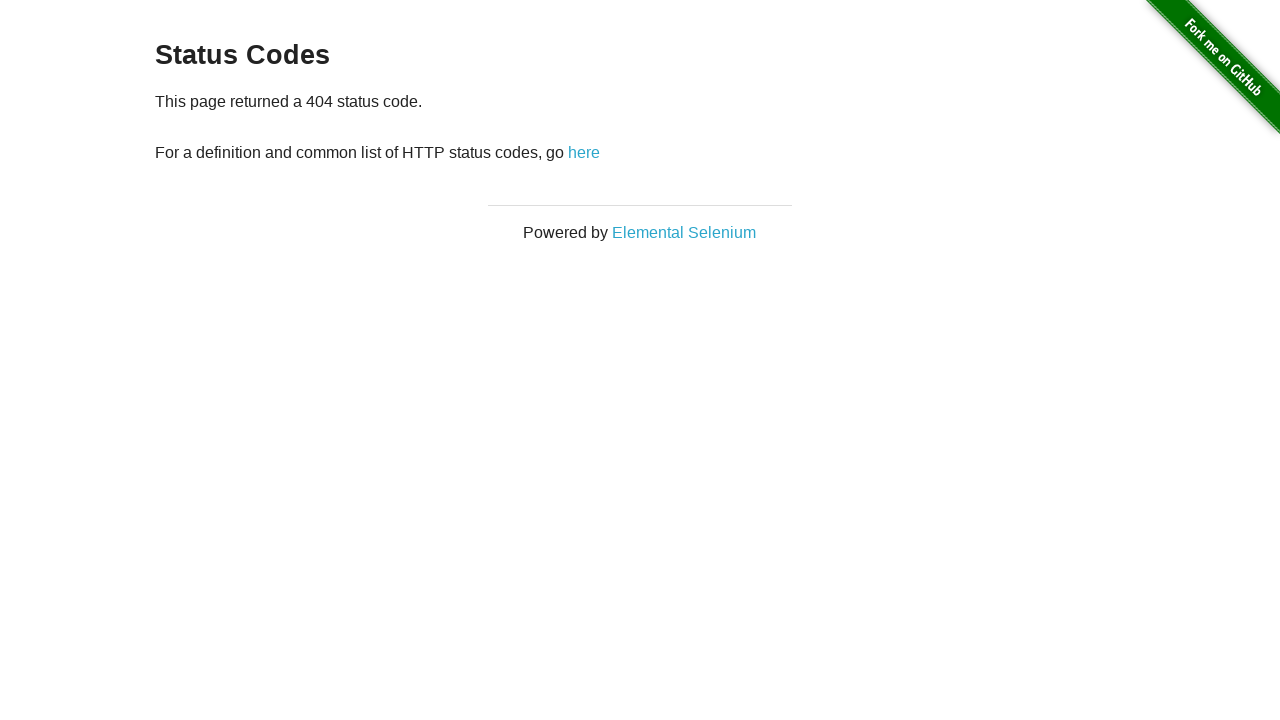

Clicked link to return to status codes list at (584, 152) on xpath=//*[@id='content']/div/p/a
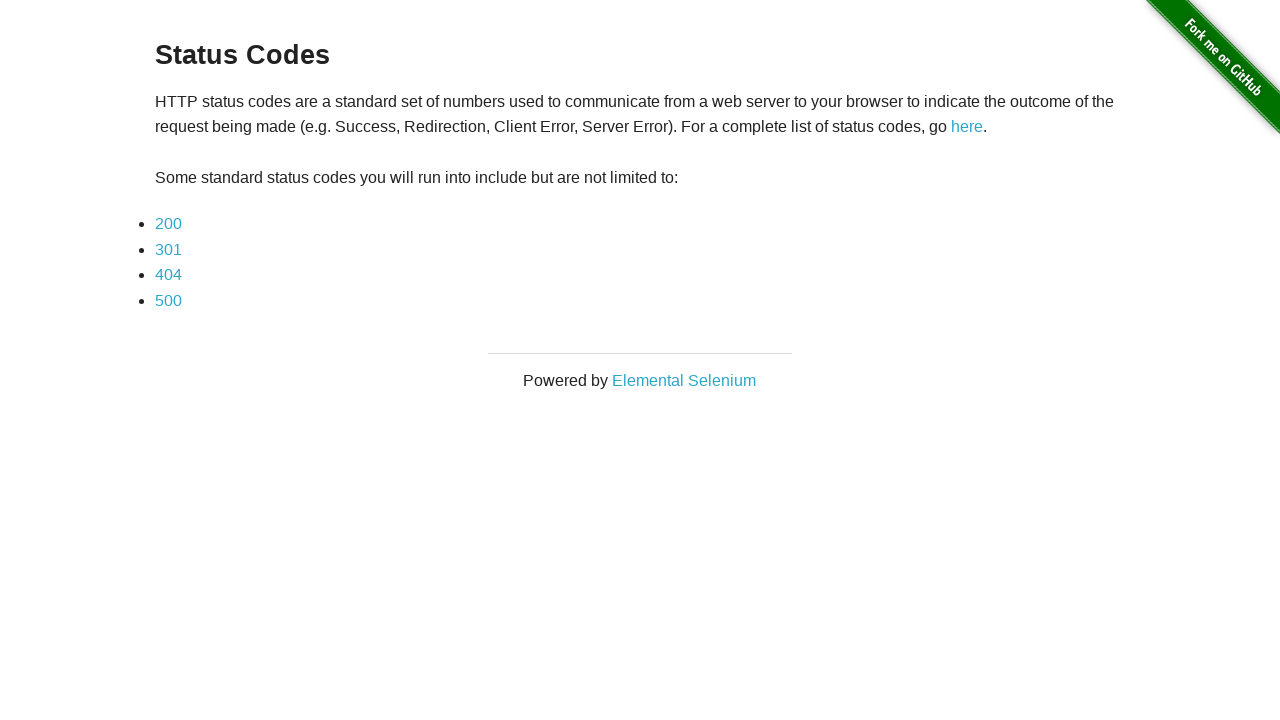

Clicked on status code 500 link at (168, 300) on xpath=//*[@id='content']/div/ul/li[4]/a
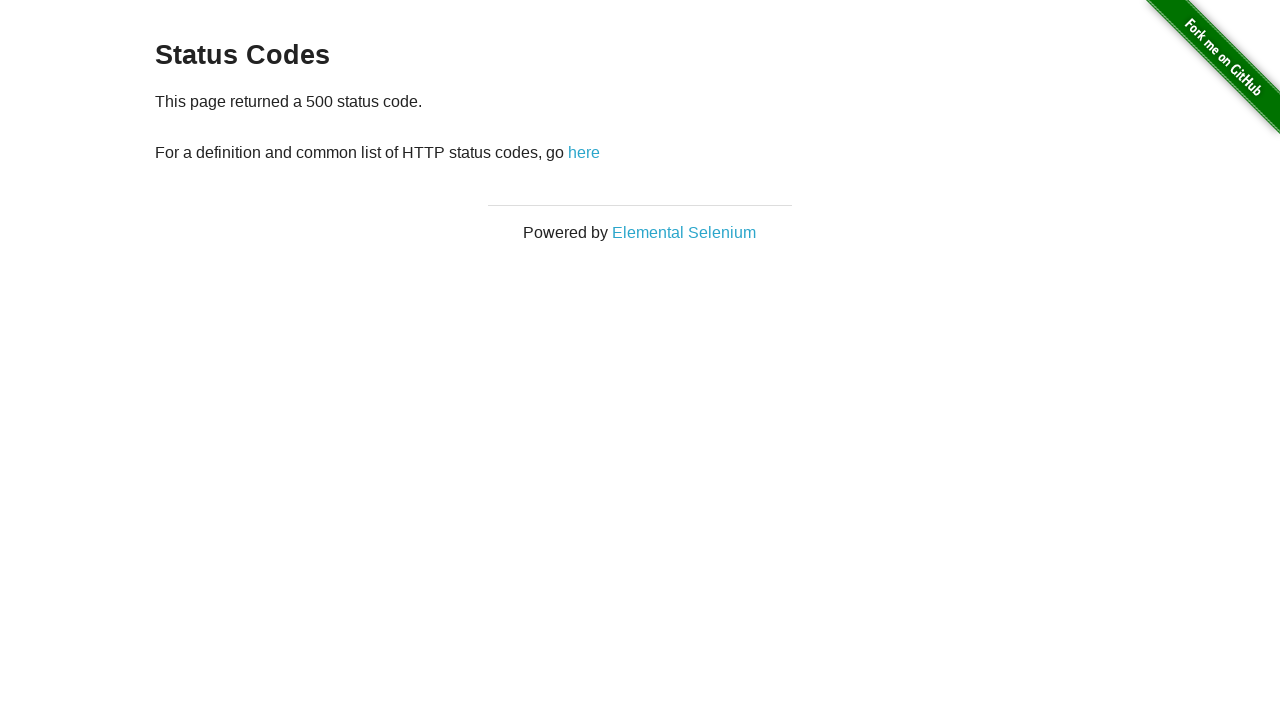

Clicked link to return to status codes list at (584, 152) on xpath=//*[@id='content']/div/p/a
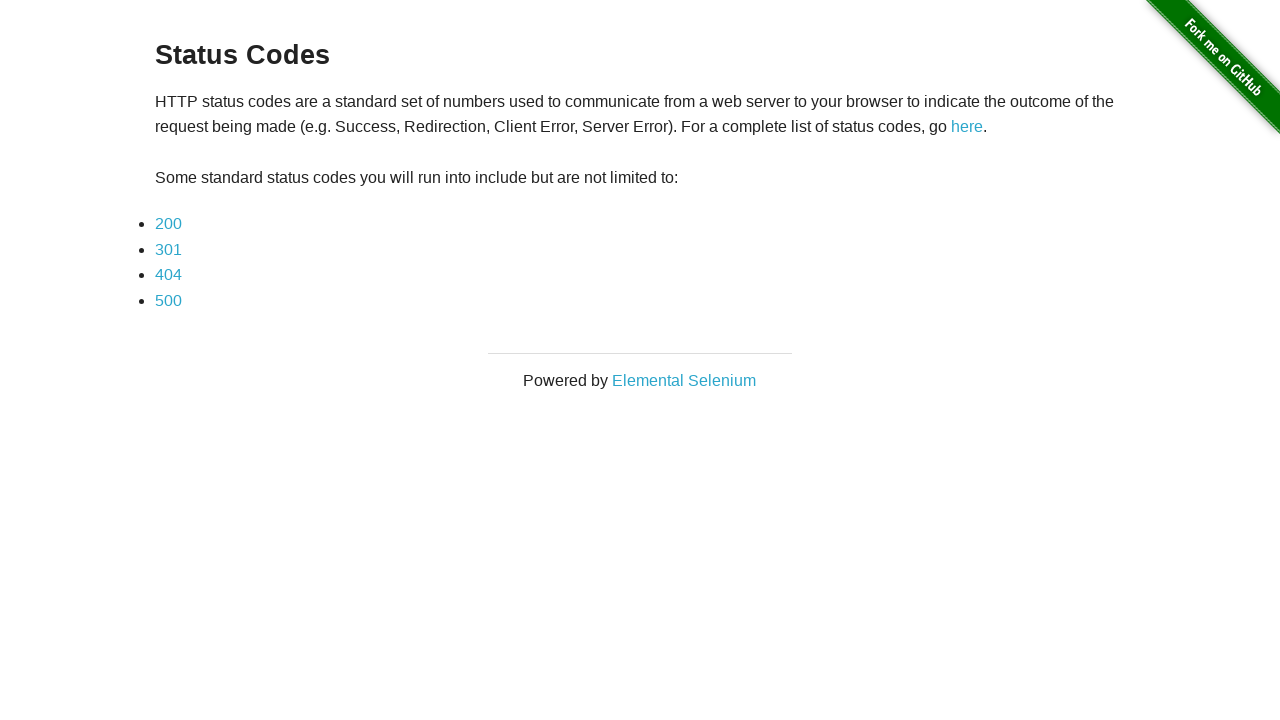

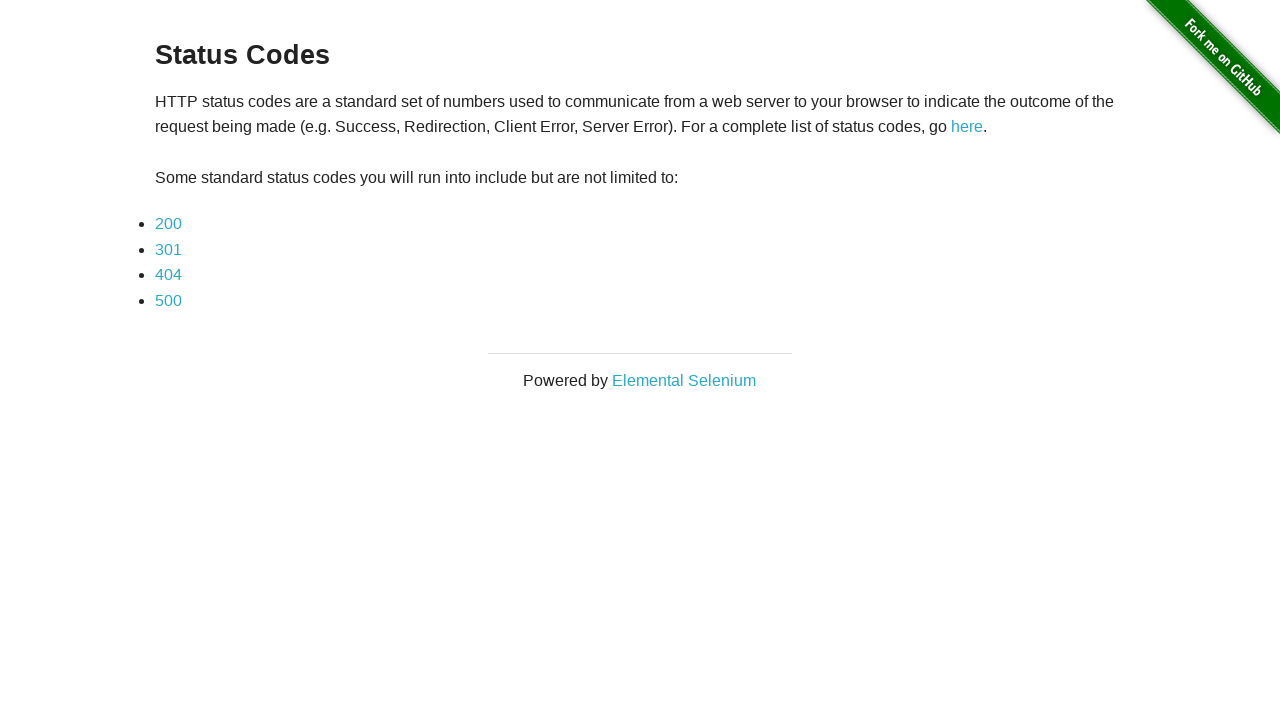